Tests registration form validation with an invalid username containing special characters

Starting URL: https://practice.expandtesting.com/register

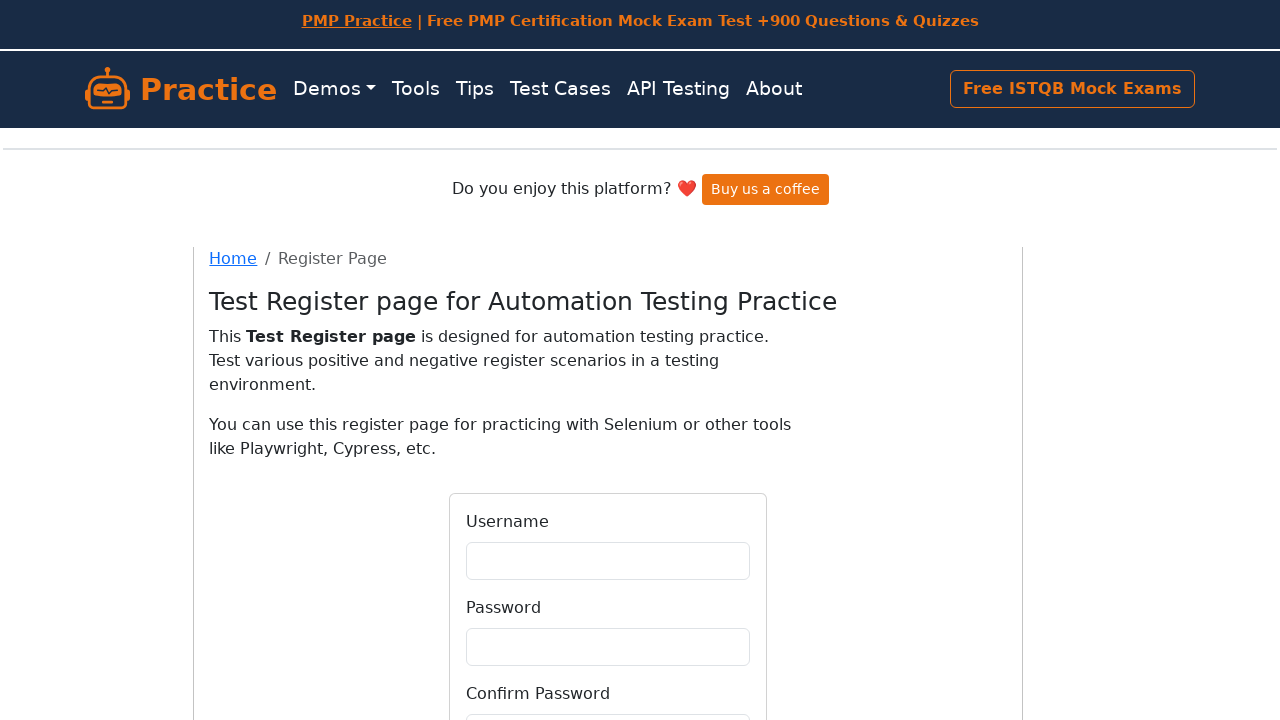

Filled username field with invalid username containing special characters 'Aaaa__@!#$' on #username
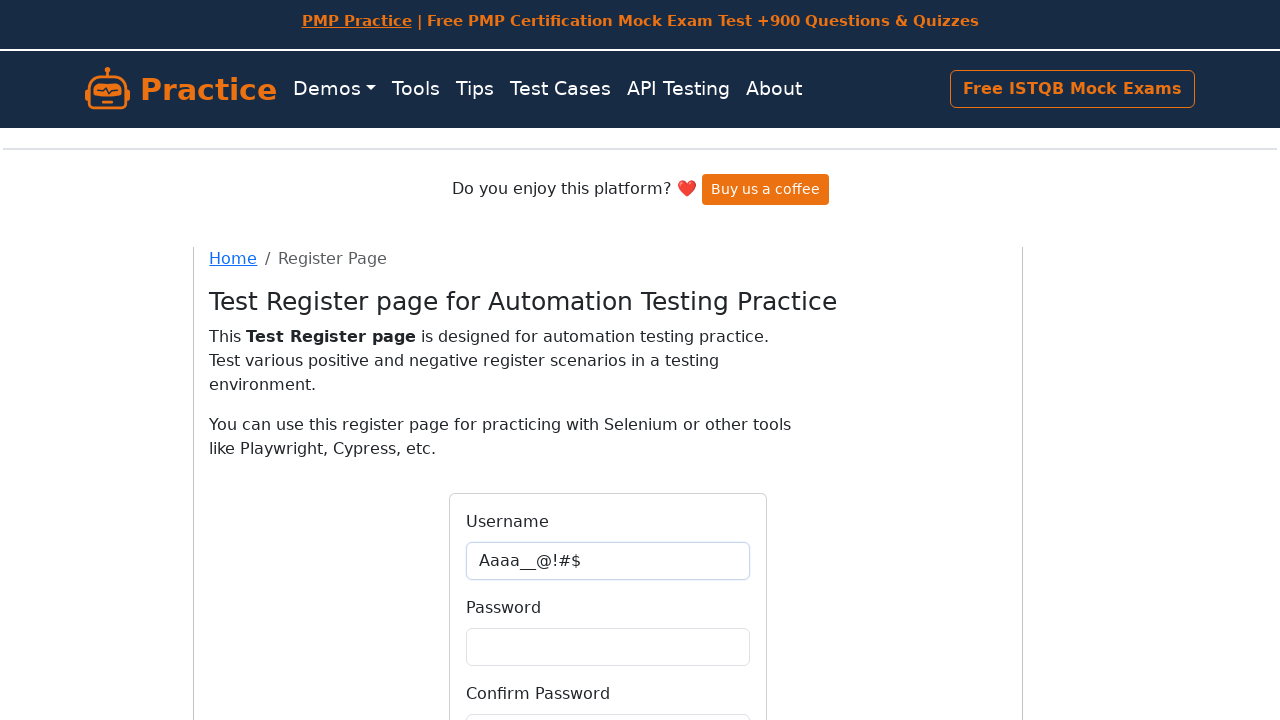

Filled password field with 'Qual1ty!!!' on #password
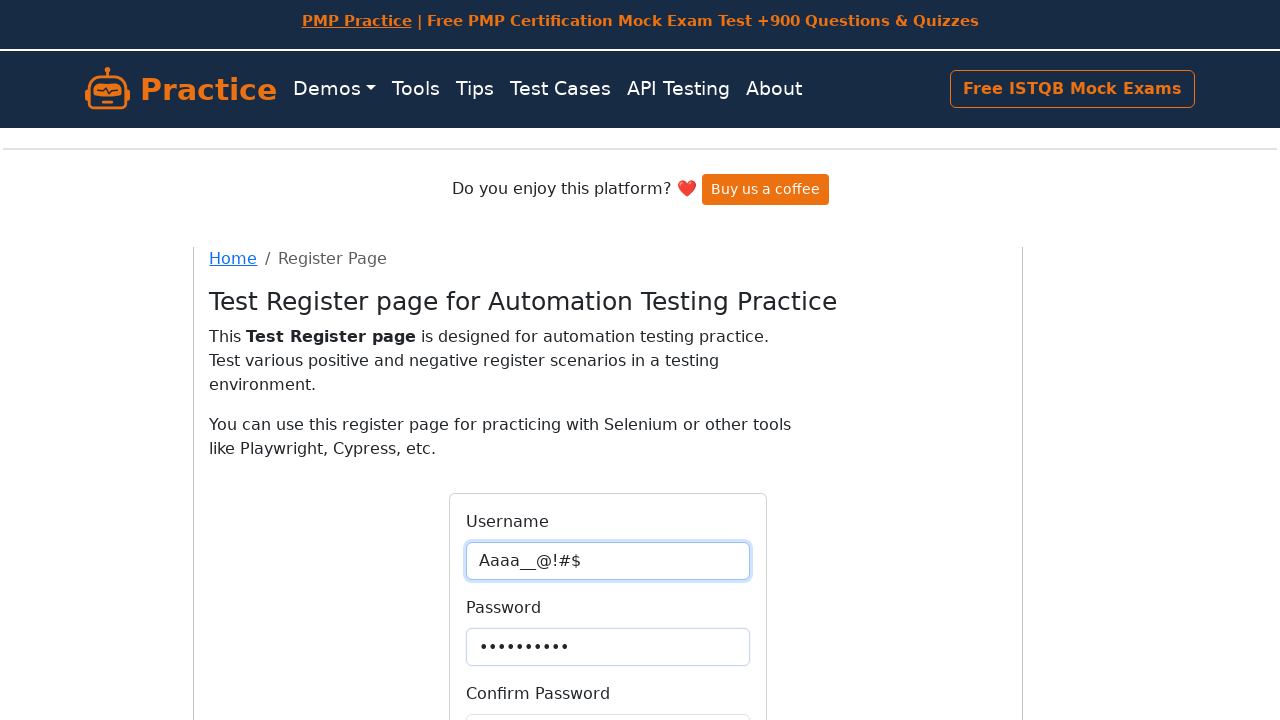

Filled confirm password field with 'Qual1ty!!!' on #confirmPassword
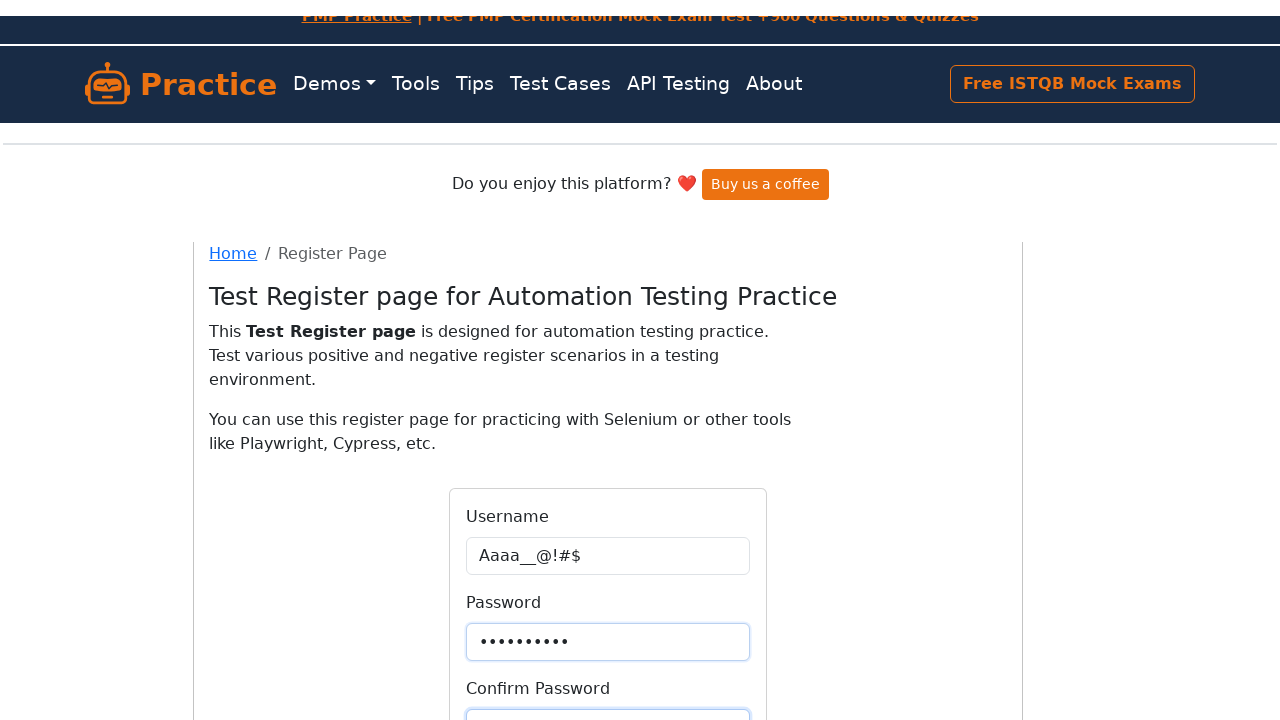

Clicked Register button to submit form at (608, 564) on internal:role=button[name="Register"i]
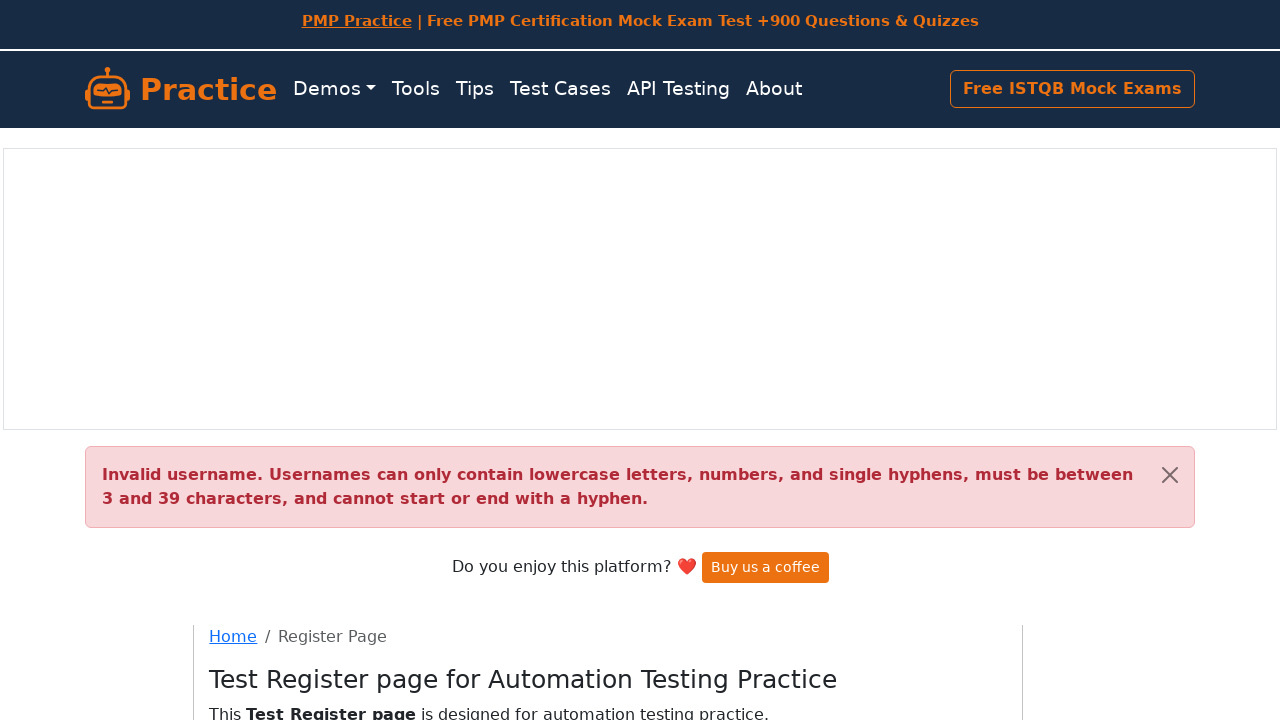

Validation alert appeared indicating invalid username with special characters
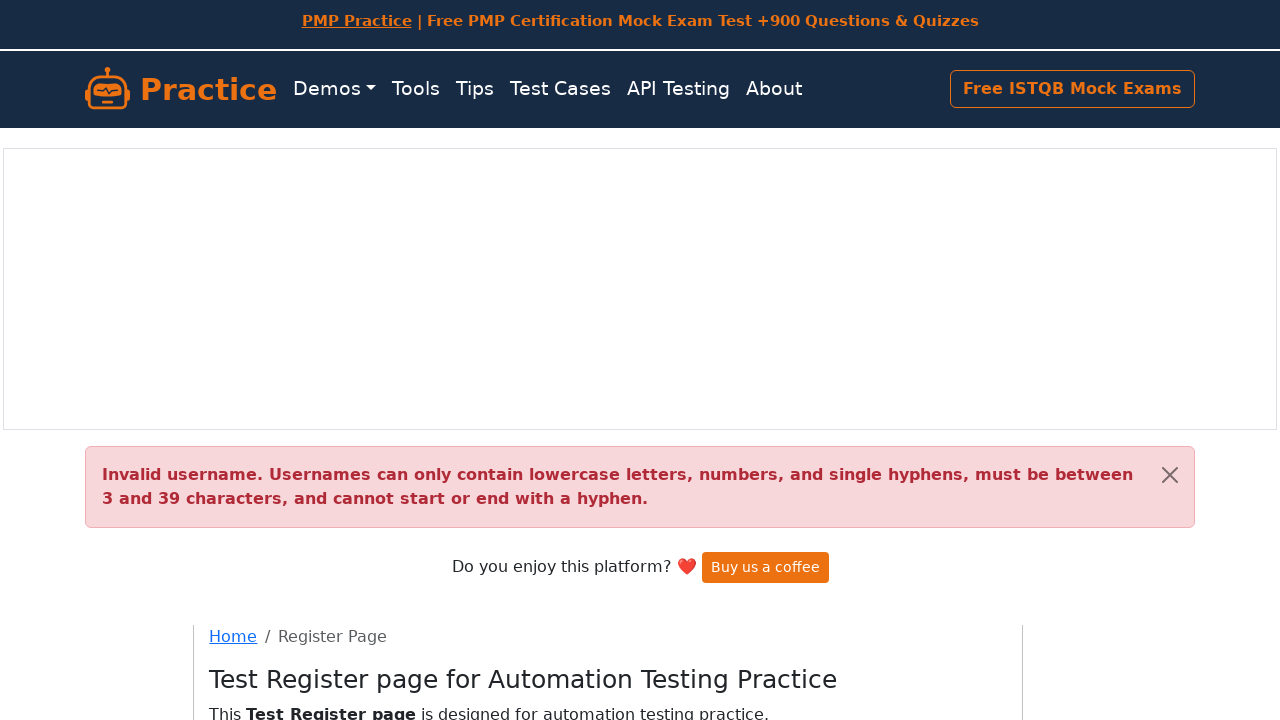

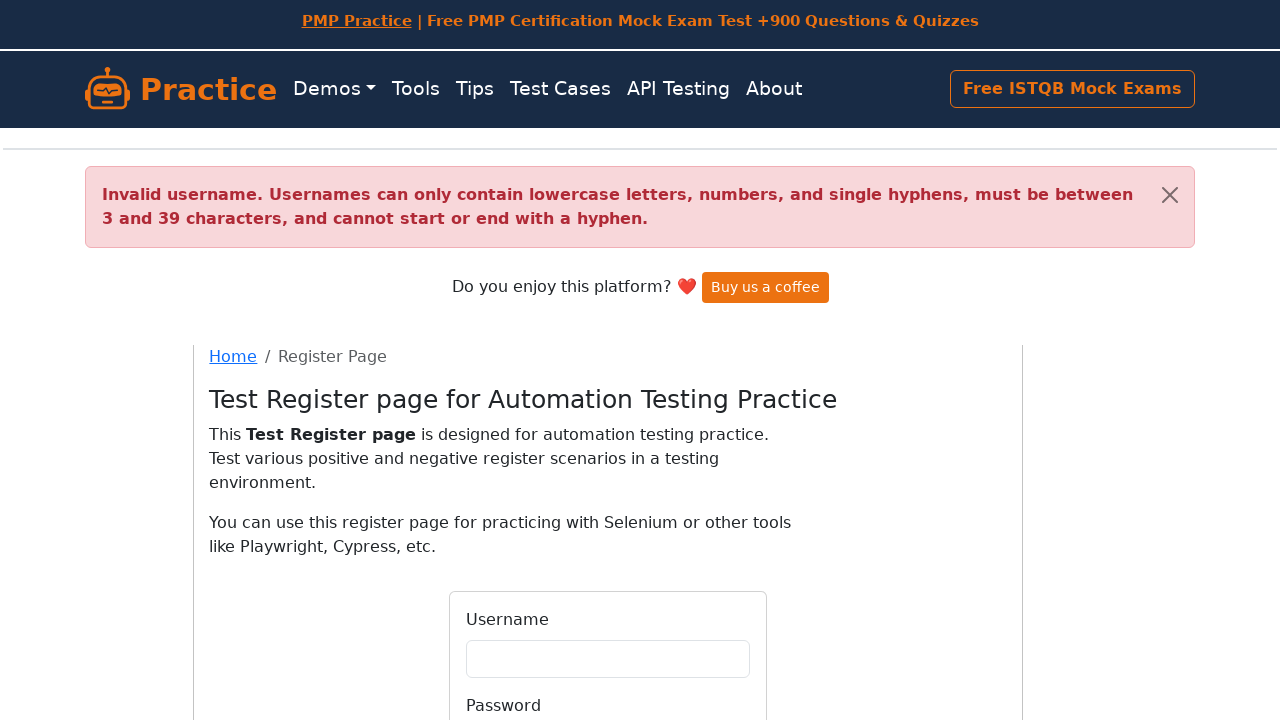